Tests a web form by entering text into a text box, submitting the form, and verifying the success message is displayed

Starting URL: https://www.selenium.dev/selenium/web/web-form.html

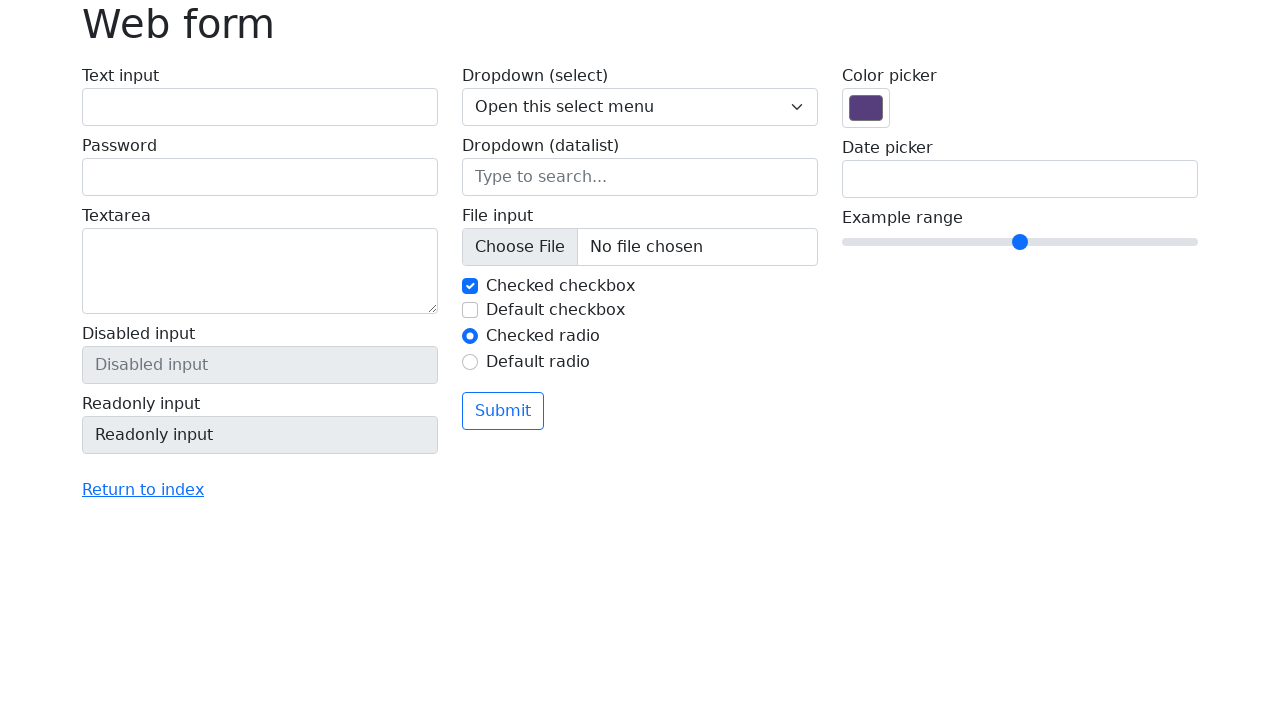

Verified page title is 'Web form'
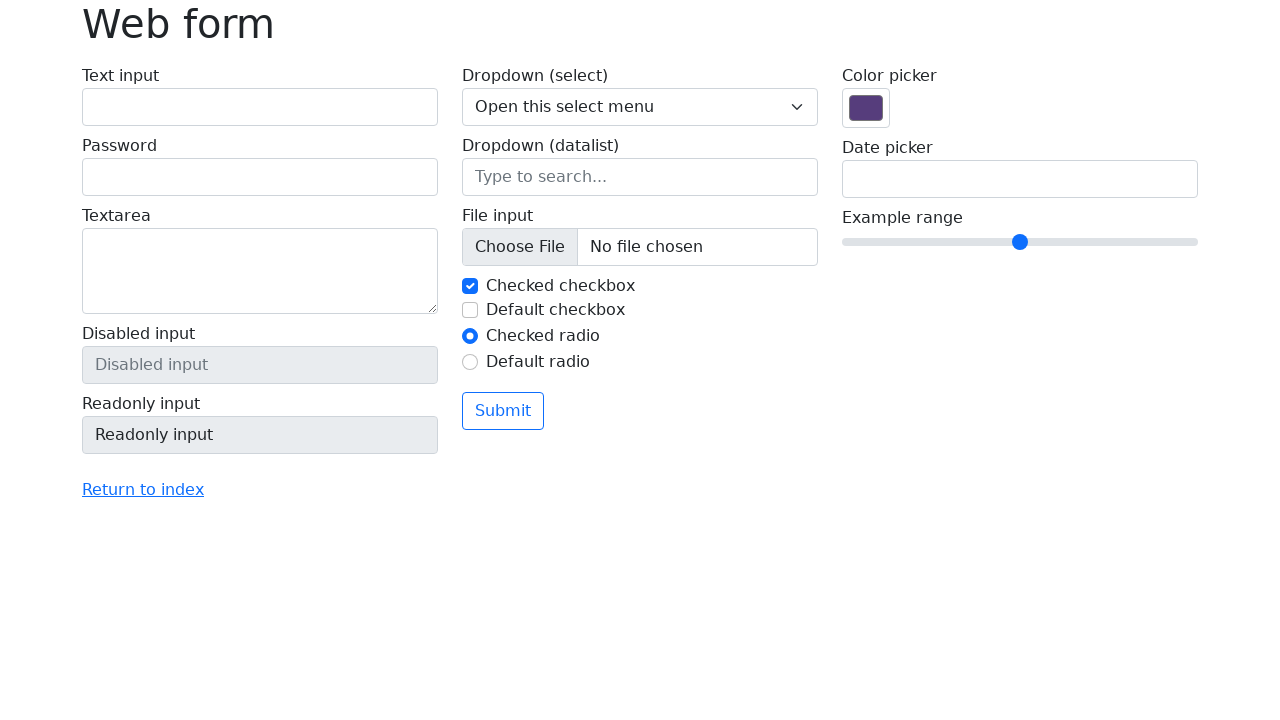

Filled text box with 'Selenium' on input[name='my-text']
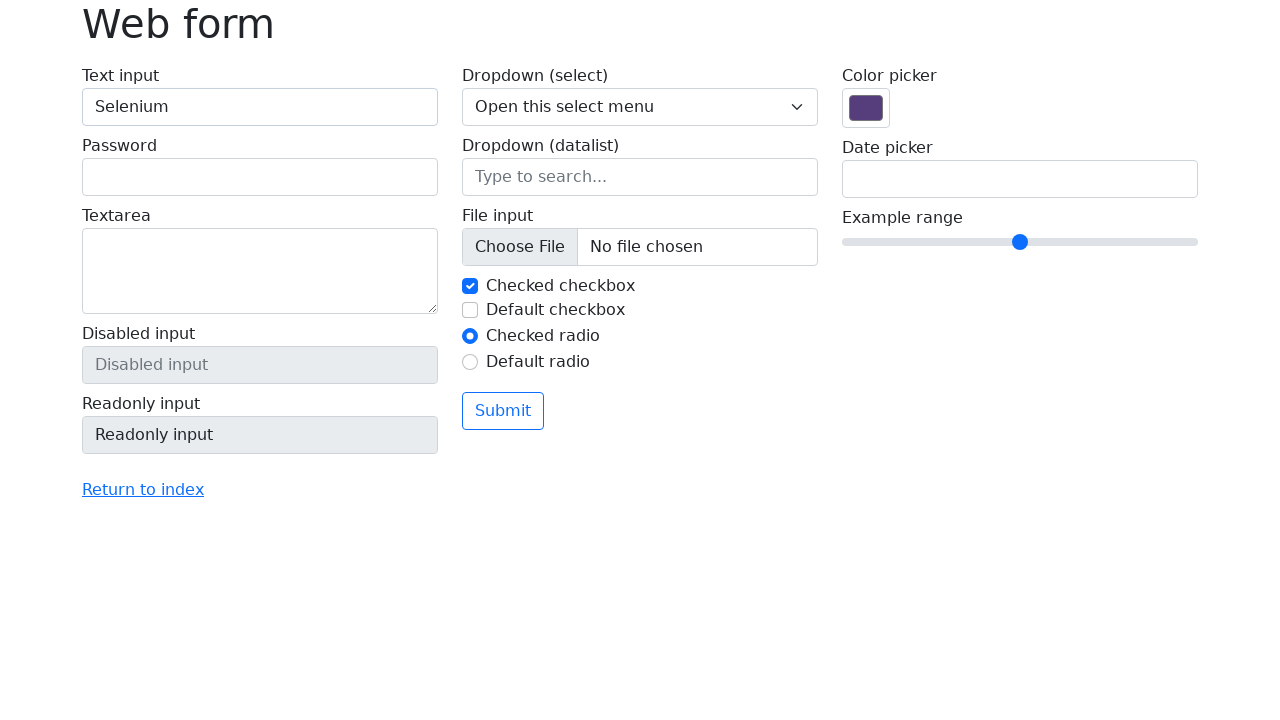

Clicked the submit button at (503, 411) on button
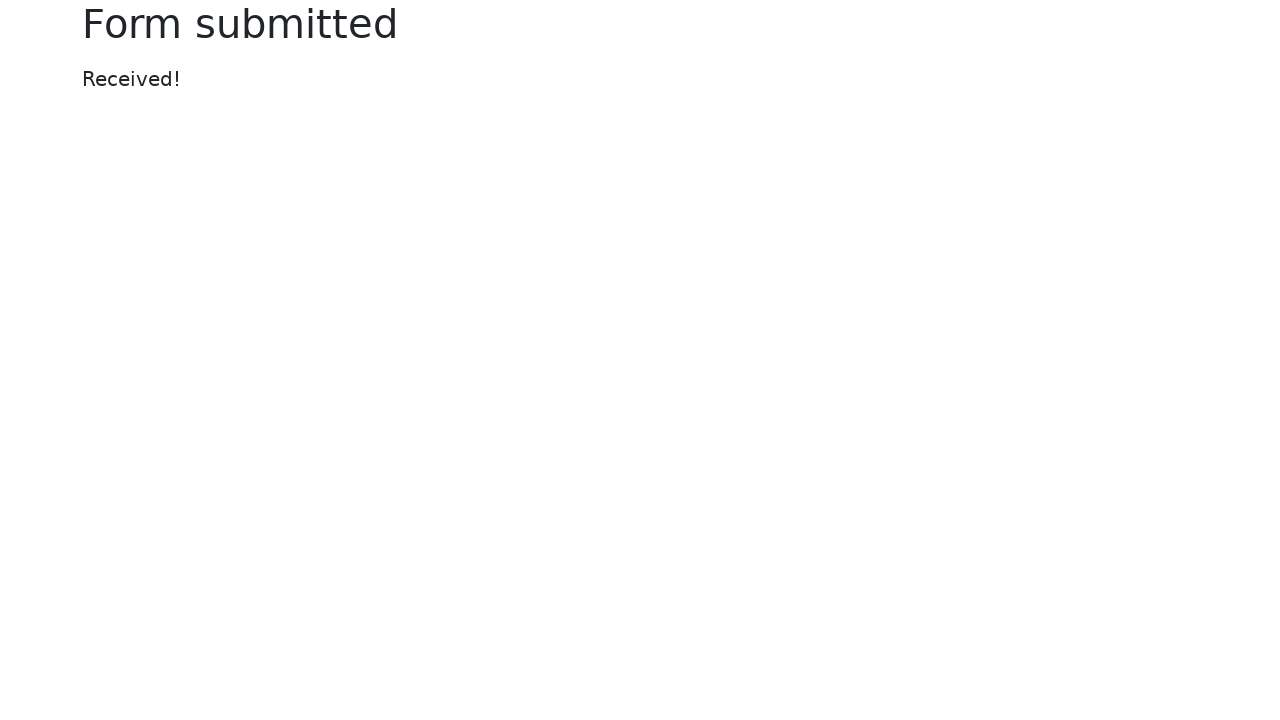

Success message element appeared
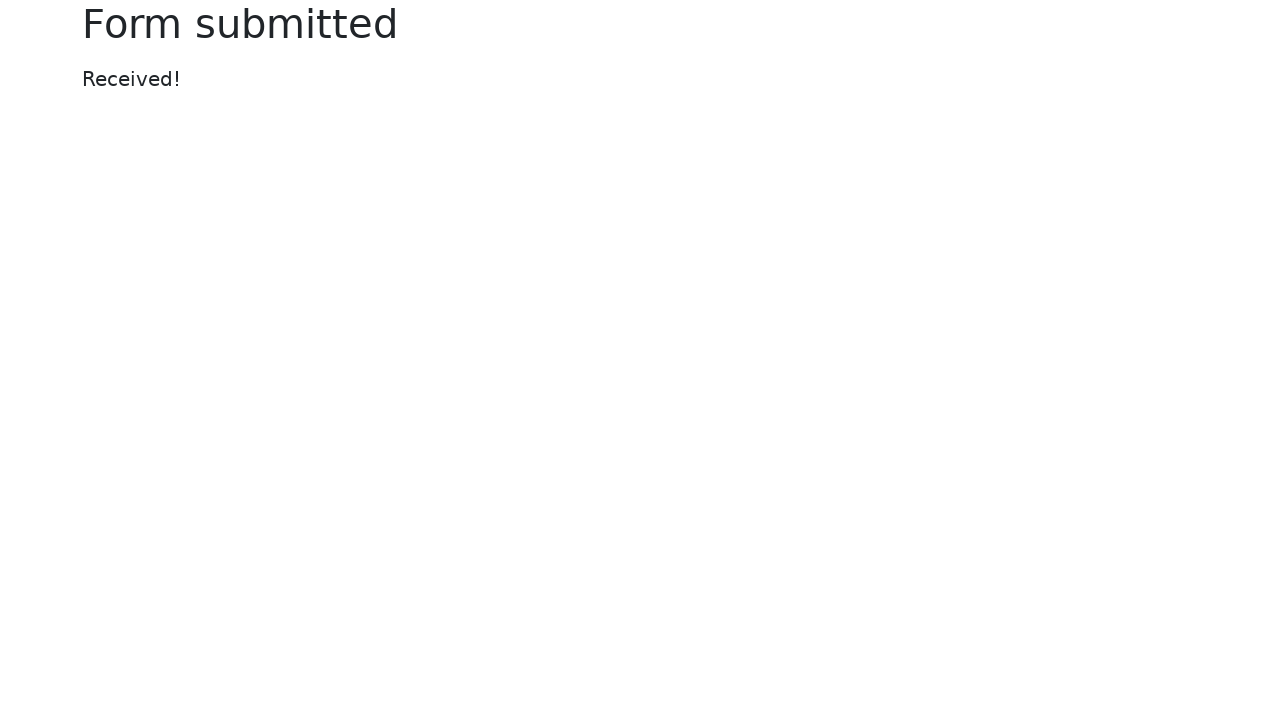

Verified success message displays 'Received!'
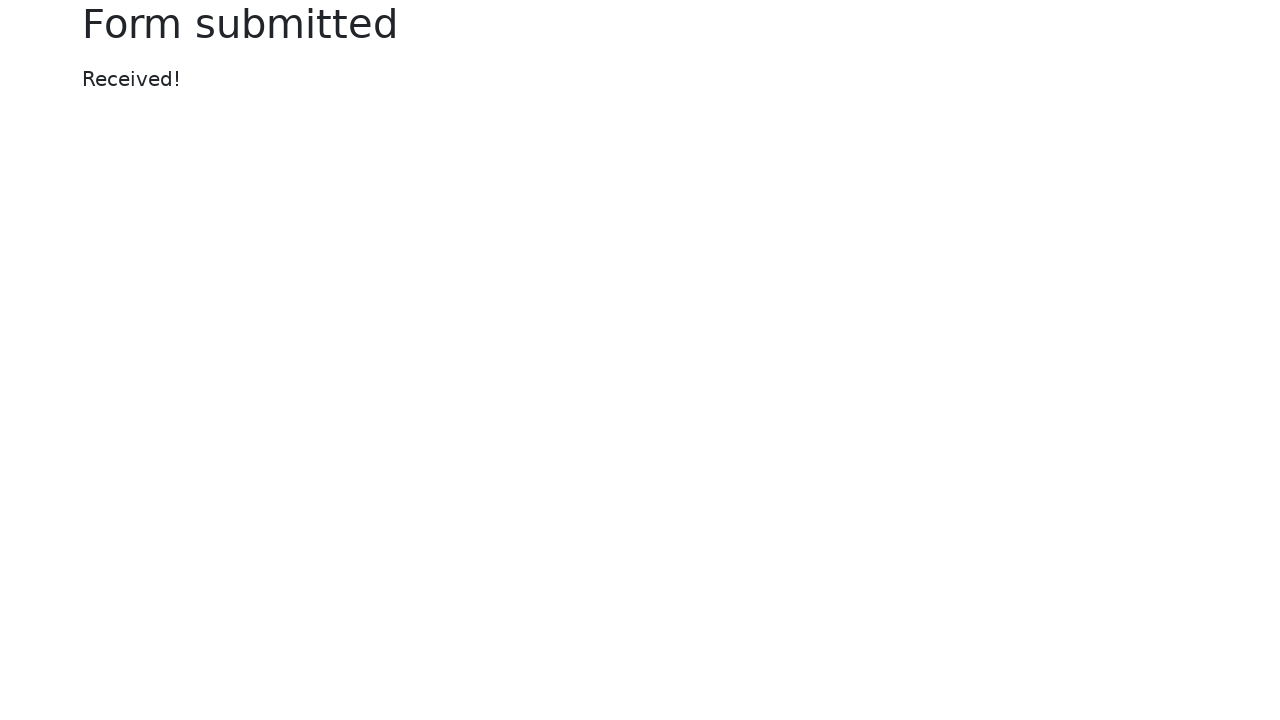

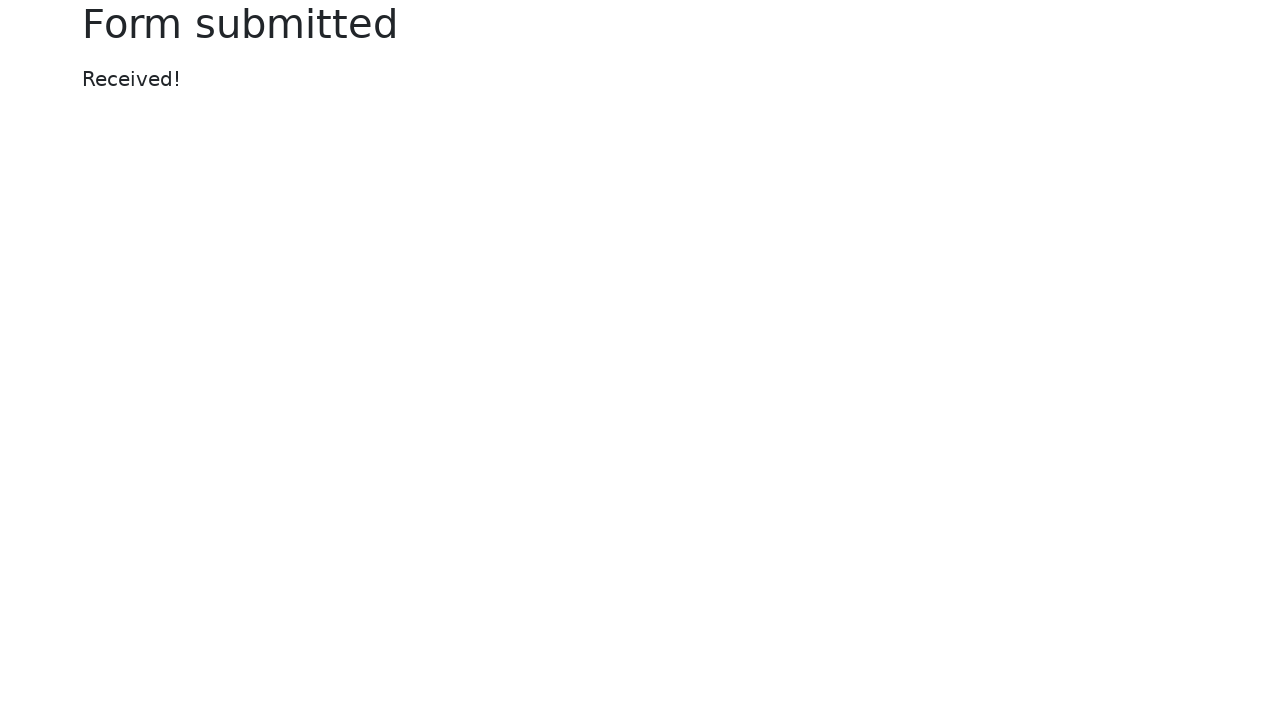